Tests opening a new tab by clicking a link and verifying the new tab's URL and content

Starting URL: https://zimaev.github.io/tabs/

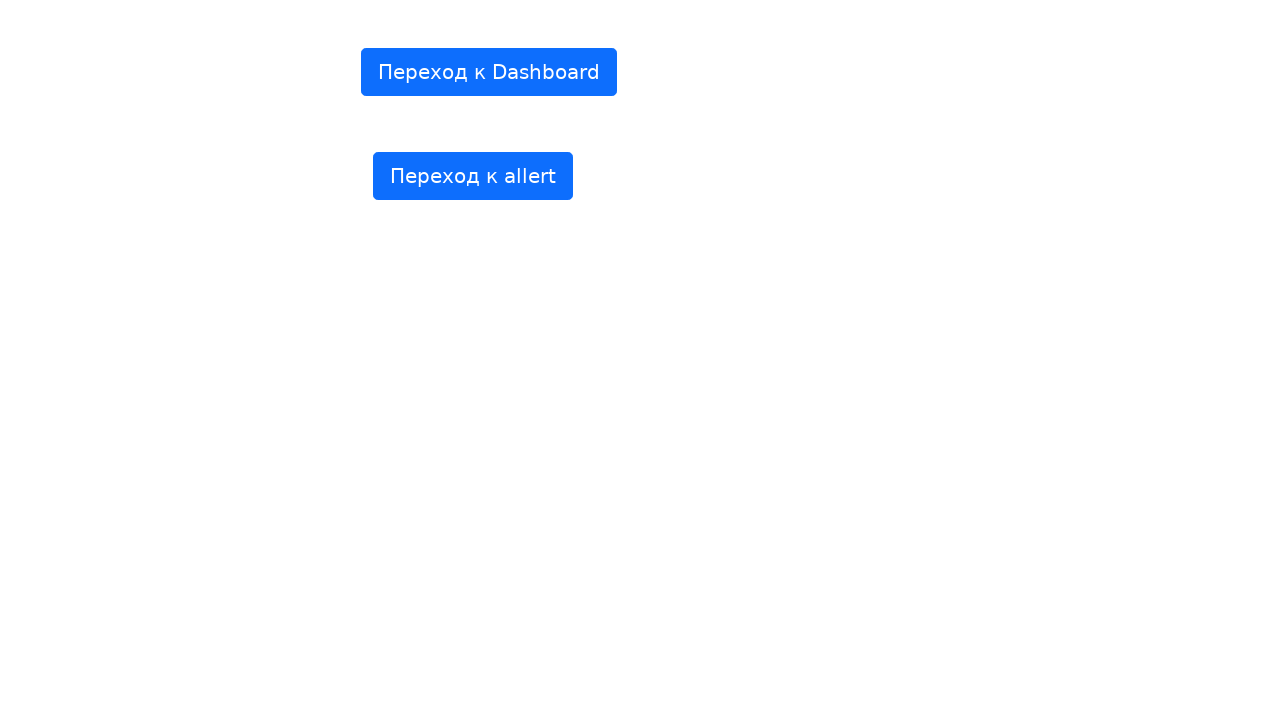

Clicked link to open new tab with Dashboard at (489, 72) on internal:text="\u041f\u0435\u0440\u0435\u0445\u043e\u0434 \u043a Dashboard"i
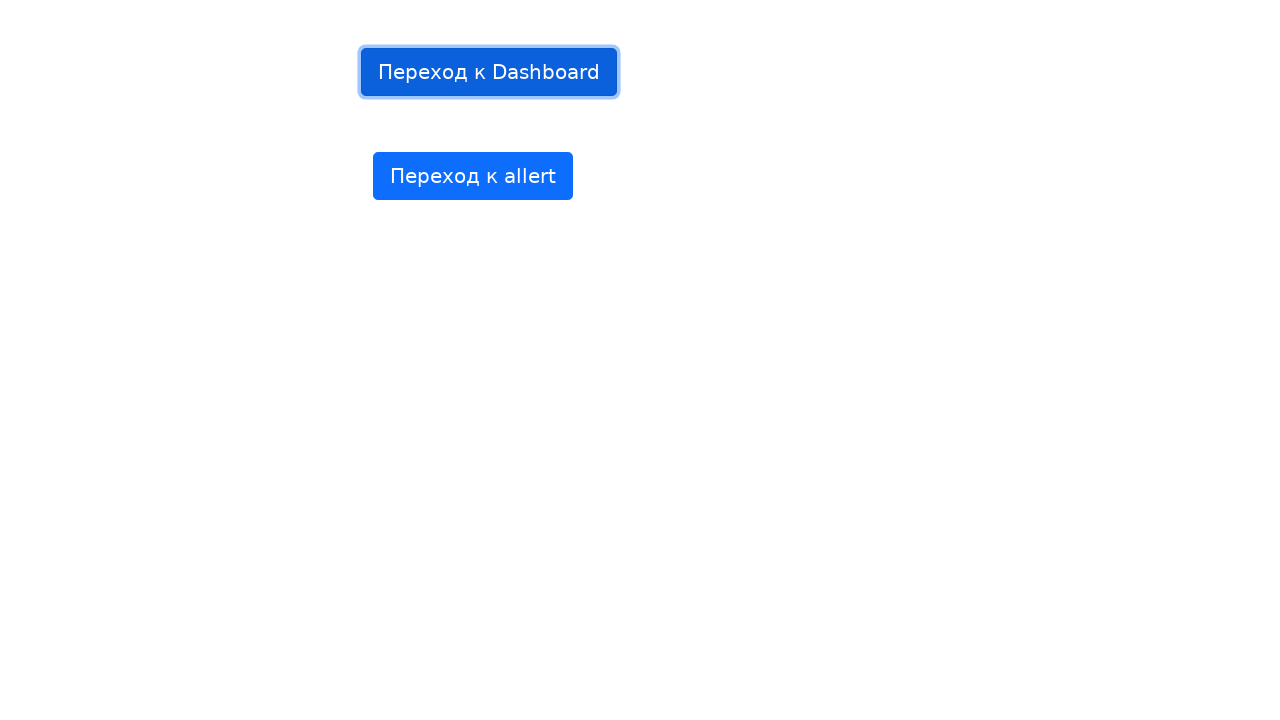

New tab object obtained
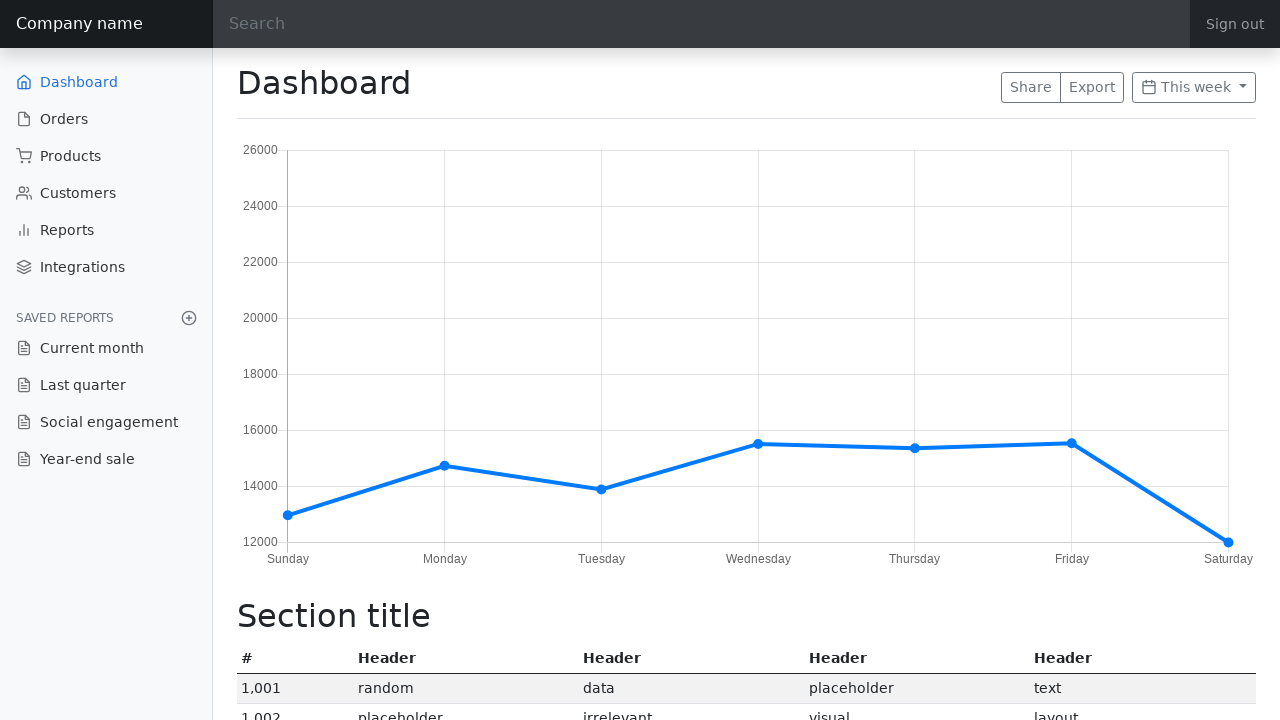

New tab finished loading
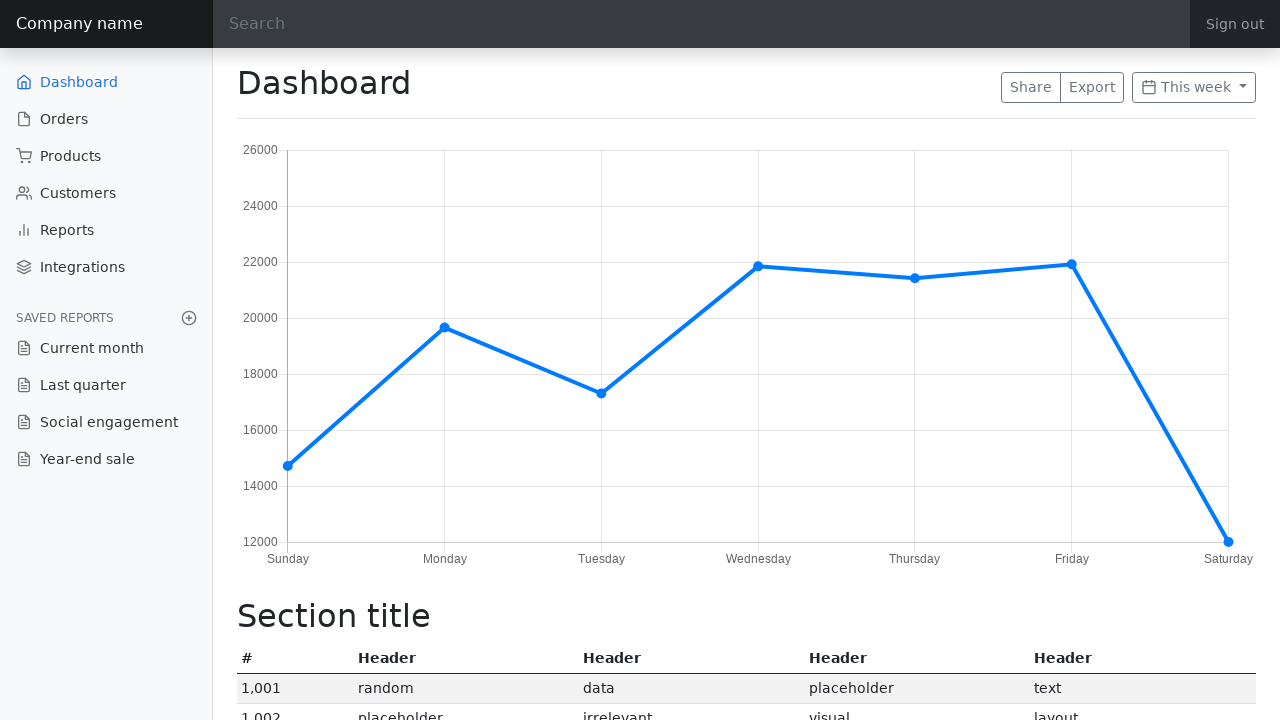

Sign out link is visible in new tab
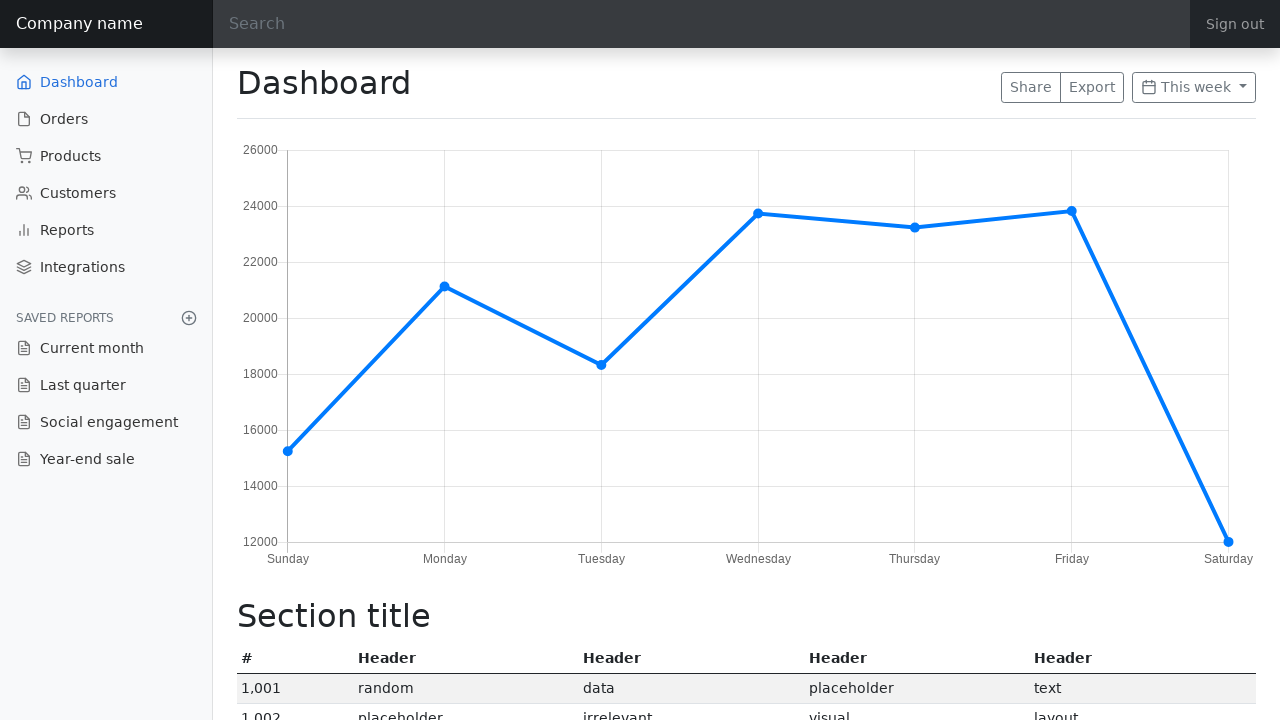

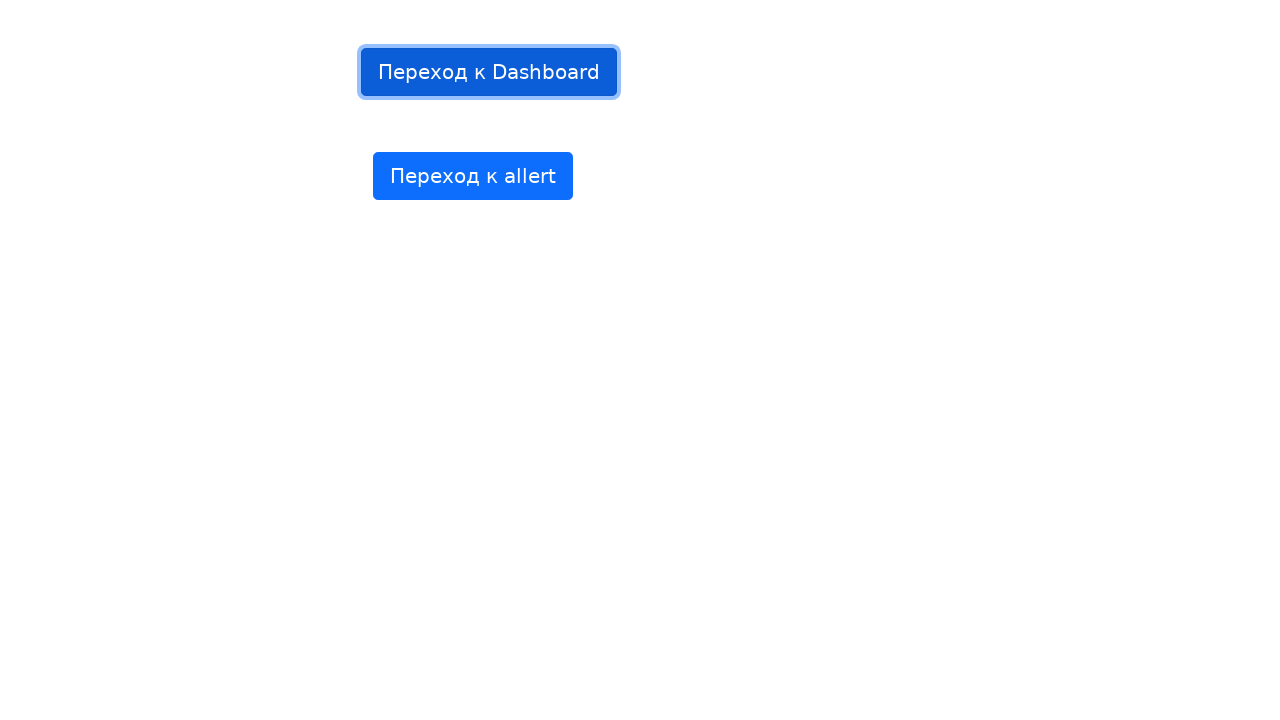